Performs drag and drop operation by dragging an element to a drop zone

Starting URL: https://jqueryui.com/resources/demos/droppable/default.html

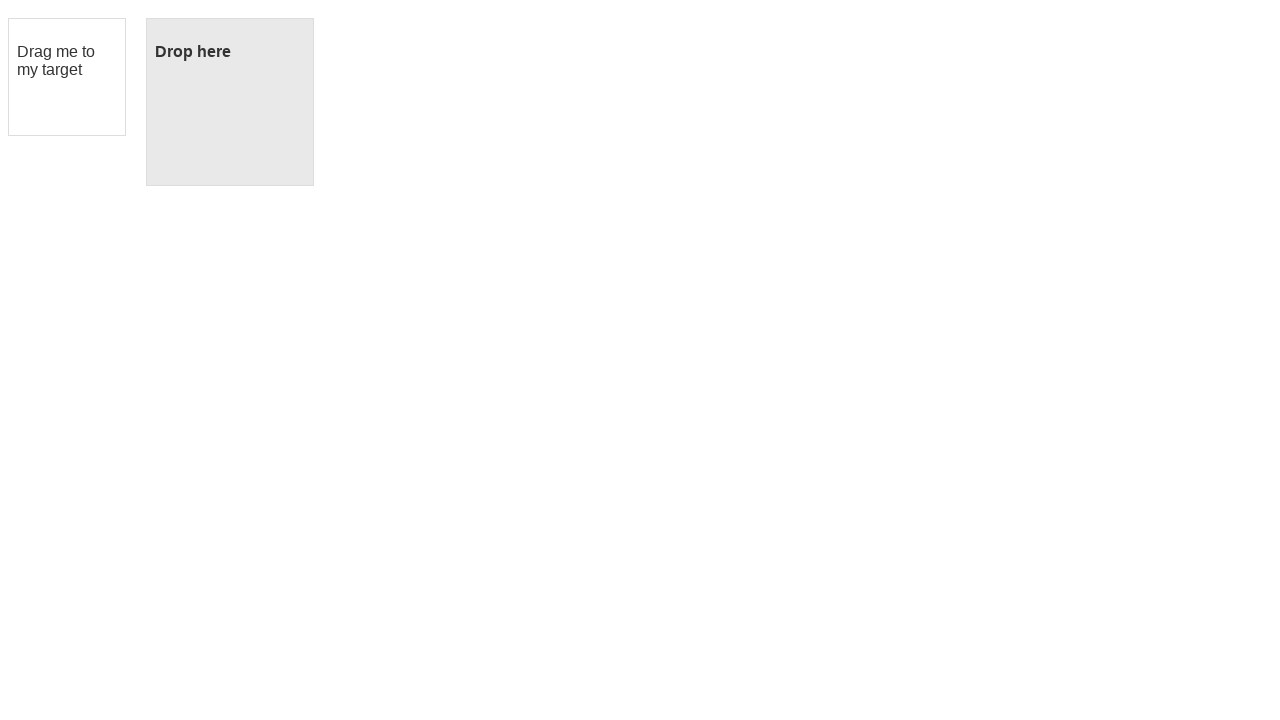

Navigated to jQuery drag and drop demo page
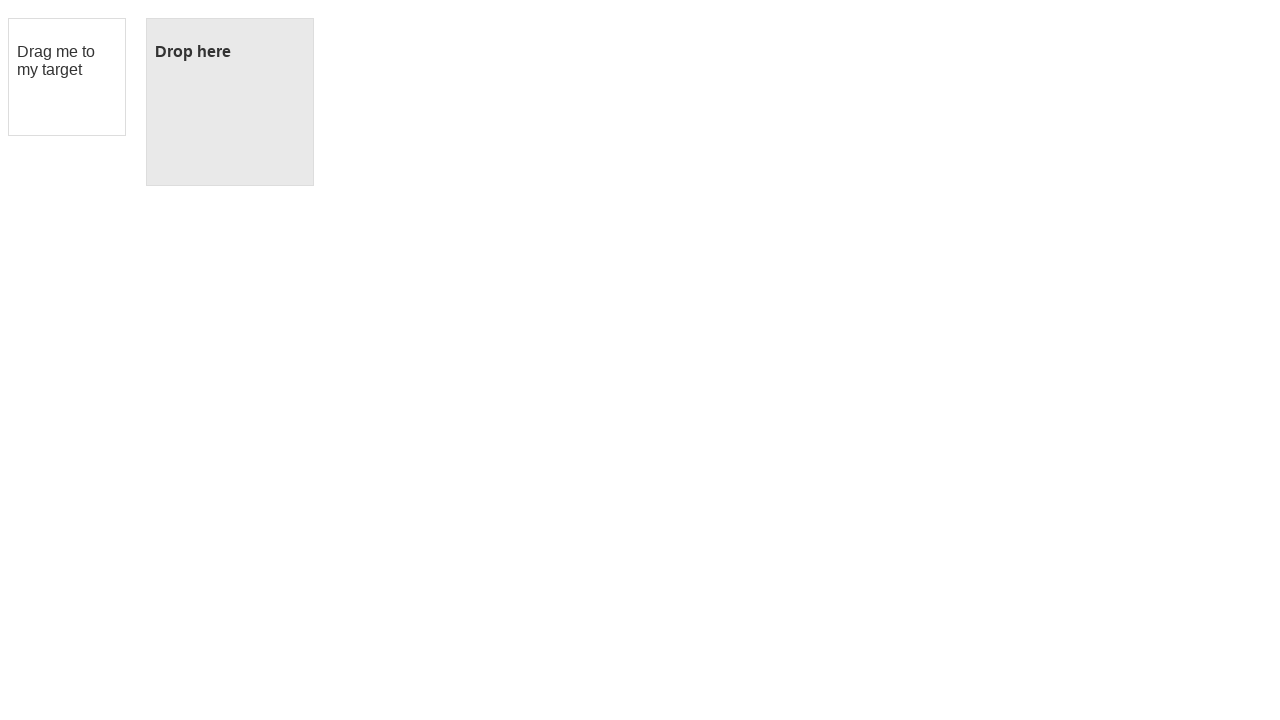

Located draggable element
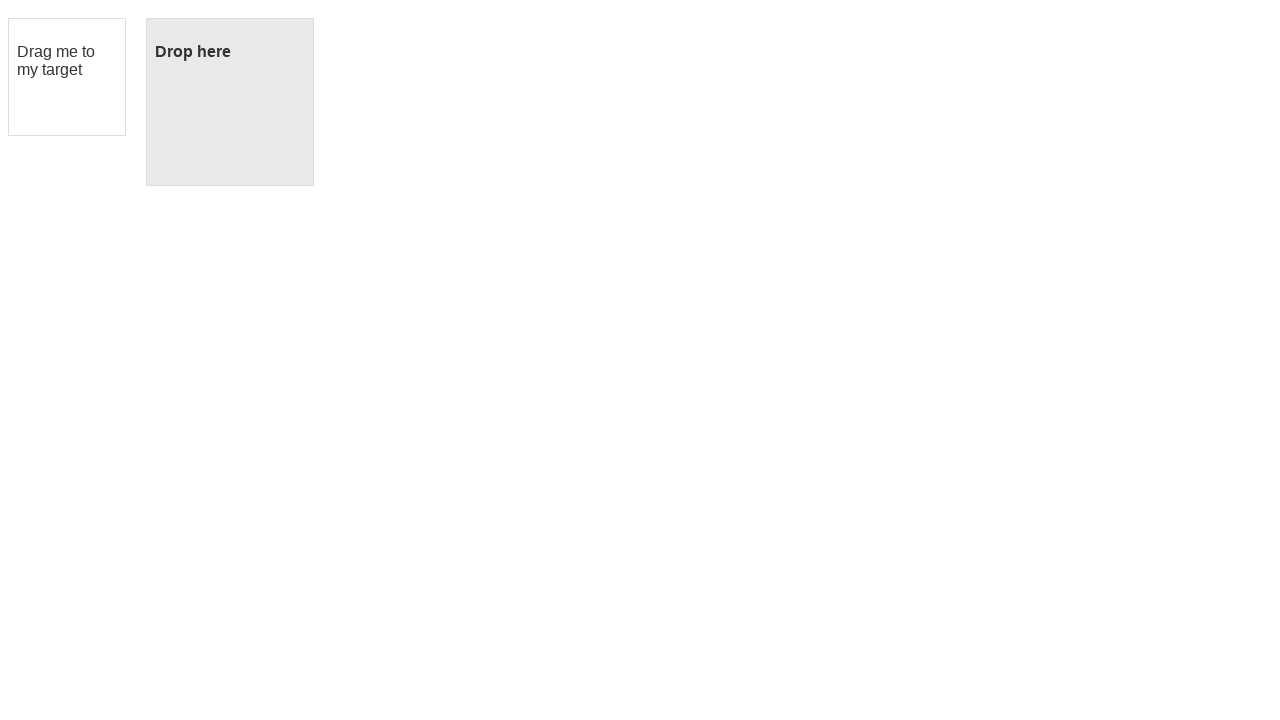

Located droppable element
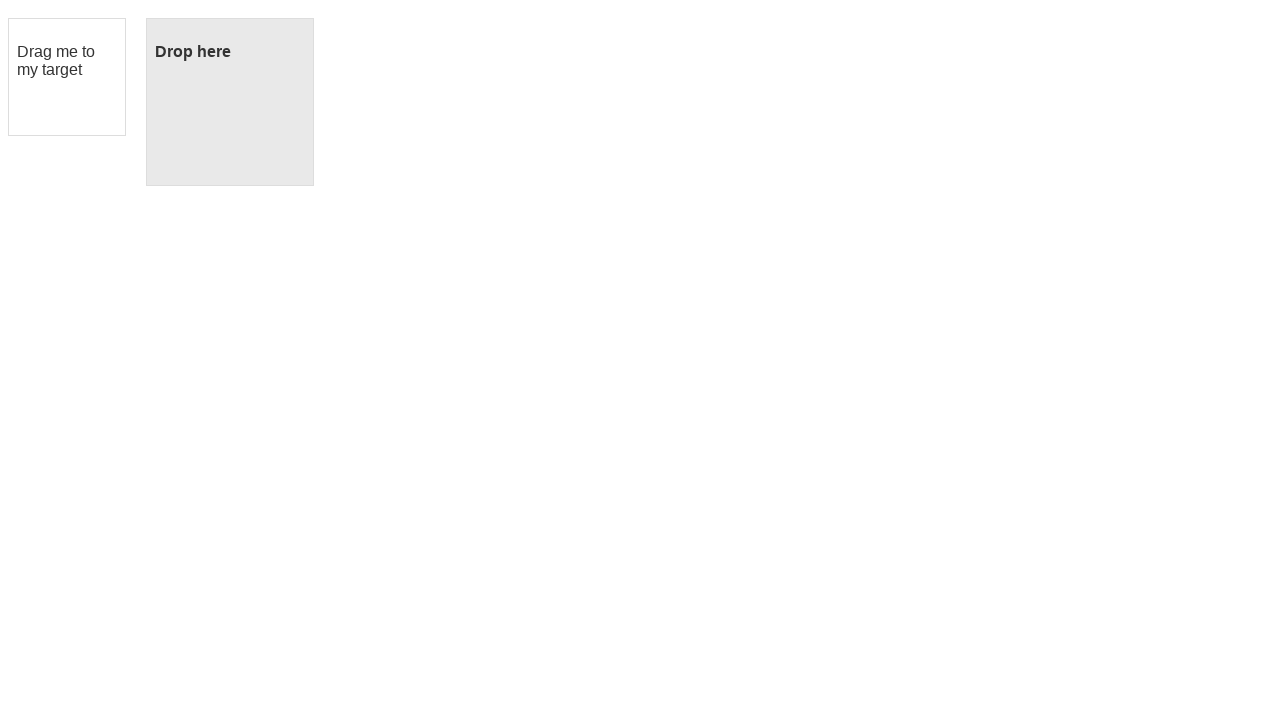

Performed drag and drop operation from draggable to droppable zone at (230, 102)
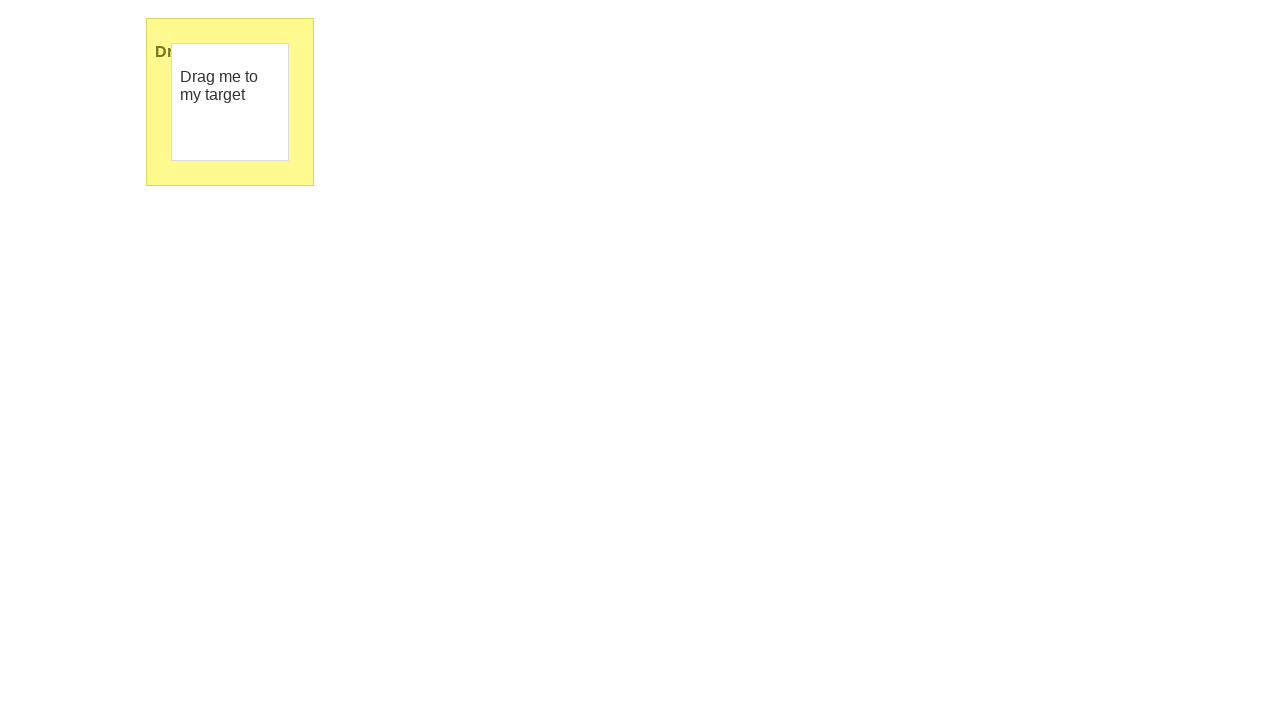

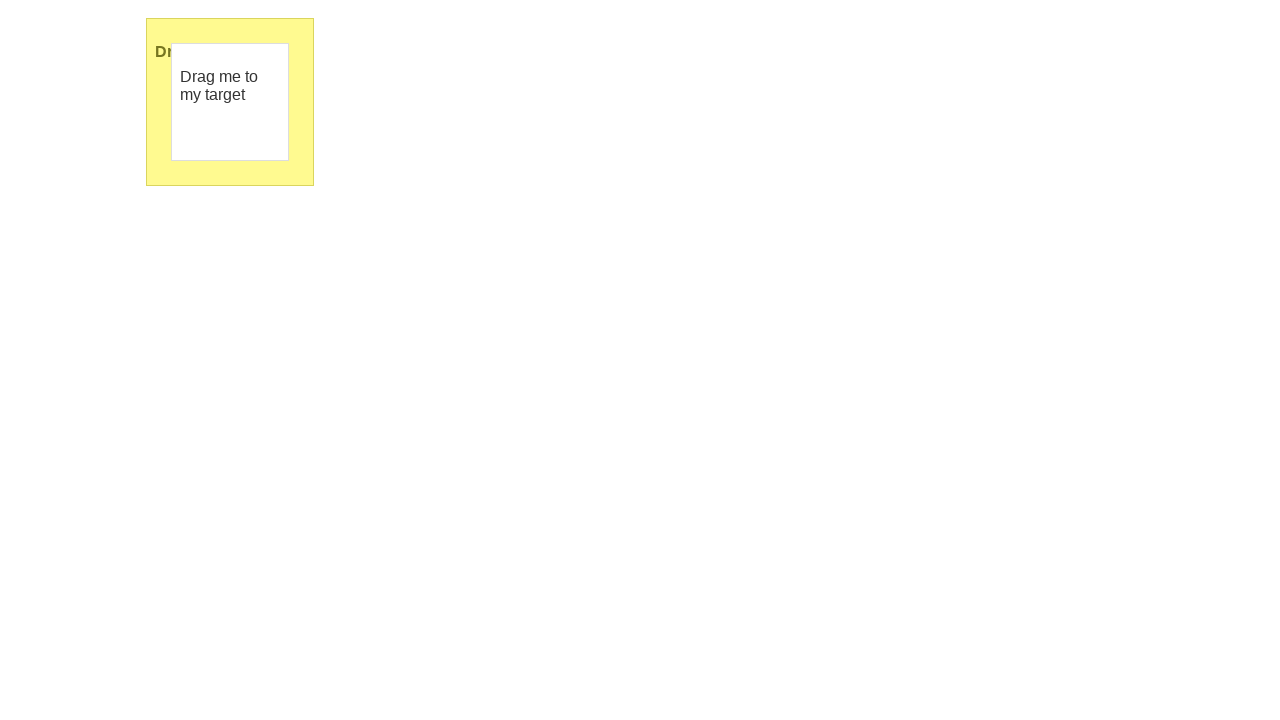